Searches for Samsung products and clicks on a specific Samsung Galaxy phone

Starting URL: https://www.singersl.com/

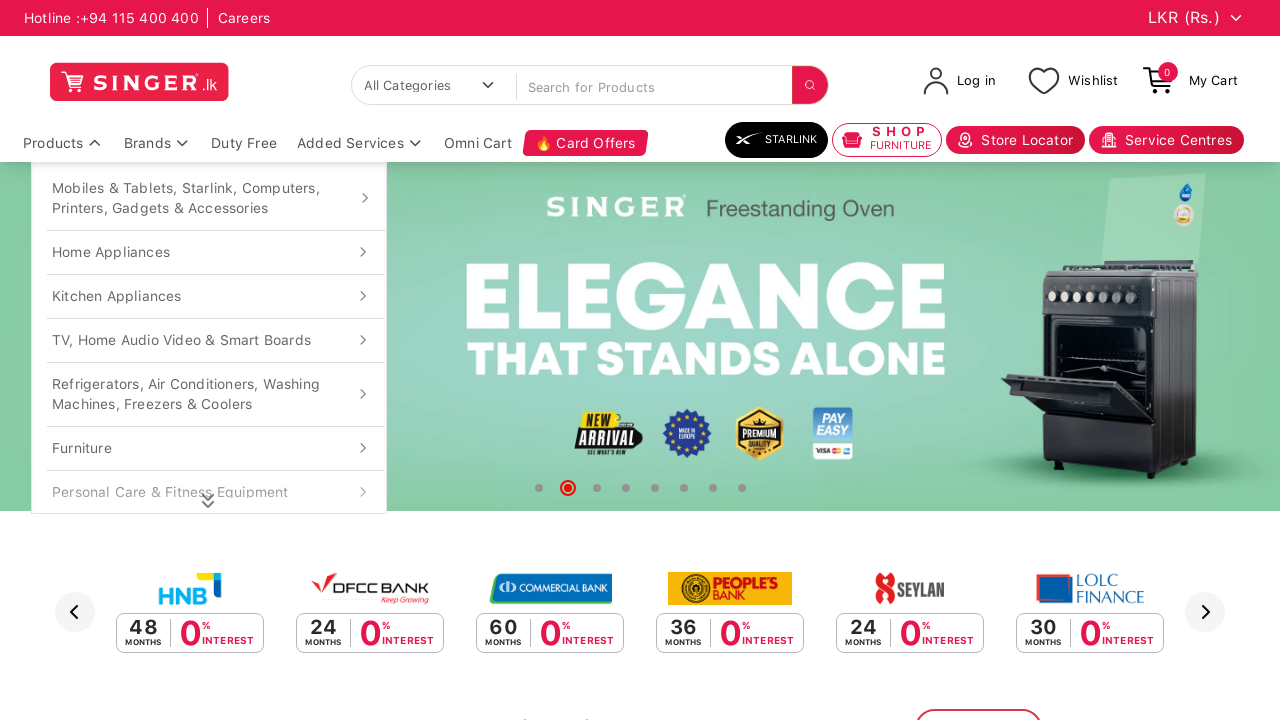

Filled search field with 'Samsung' on #edit-search
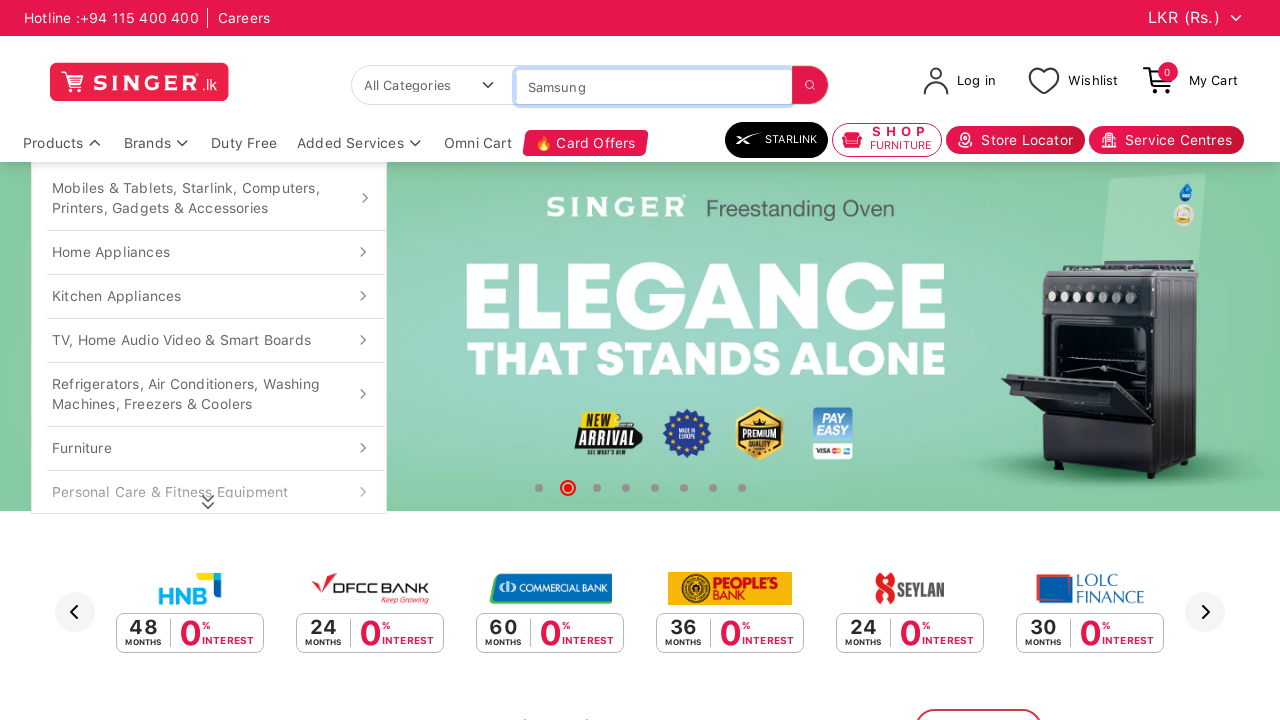

Pressed Enter to search for Samsung products on #edit-search
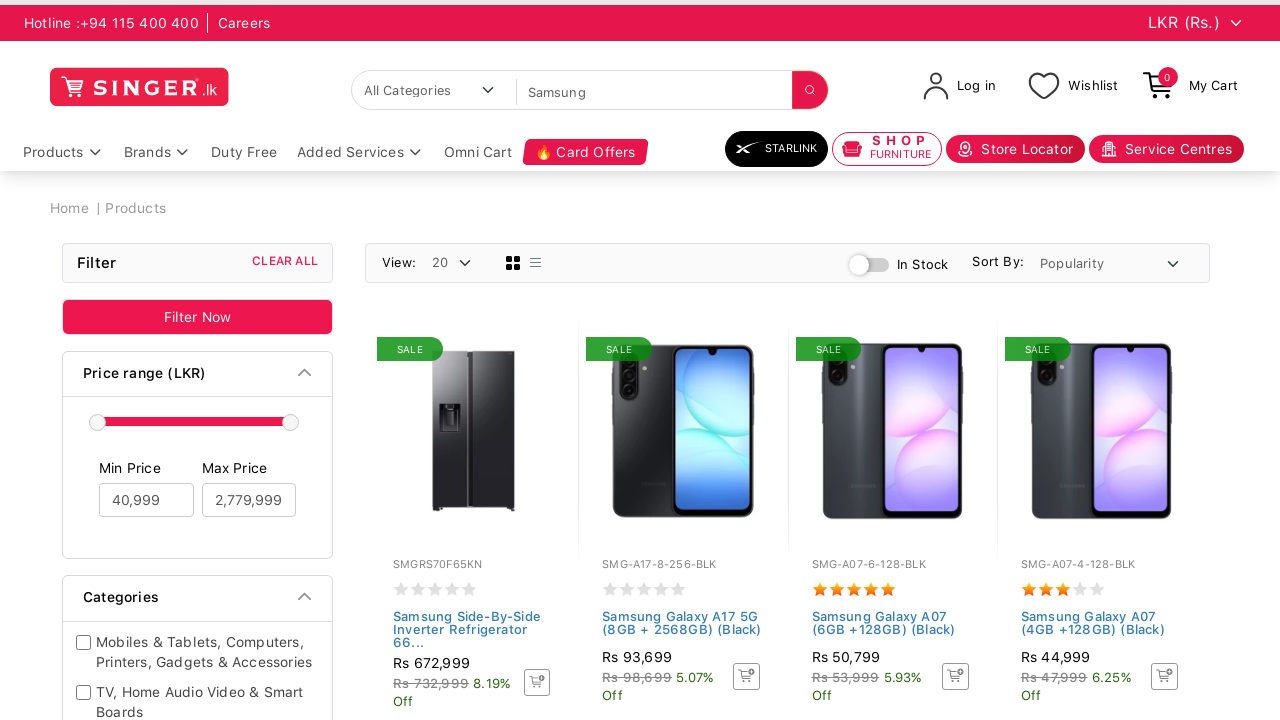

Samsung Galaxy A06 product appeared in search results
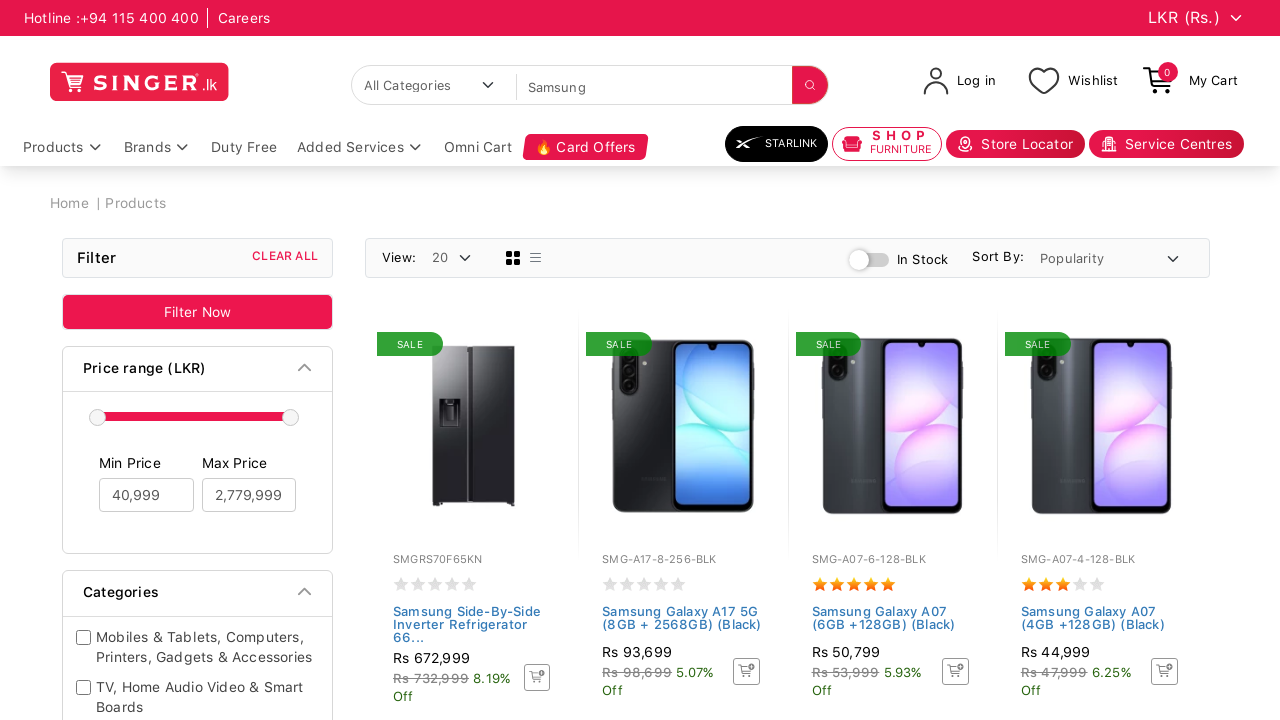

Clicked on Samsung Galaxy A06 (4GB + 64GB) (Light Blue) product at (1089, 348) on text=Samsung Galaxy A06 (4GB + 64GB) (Light Blue)
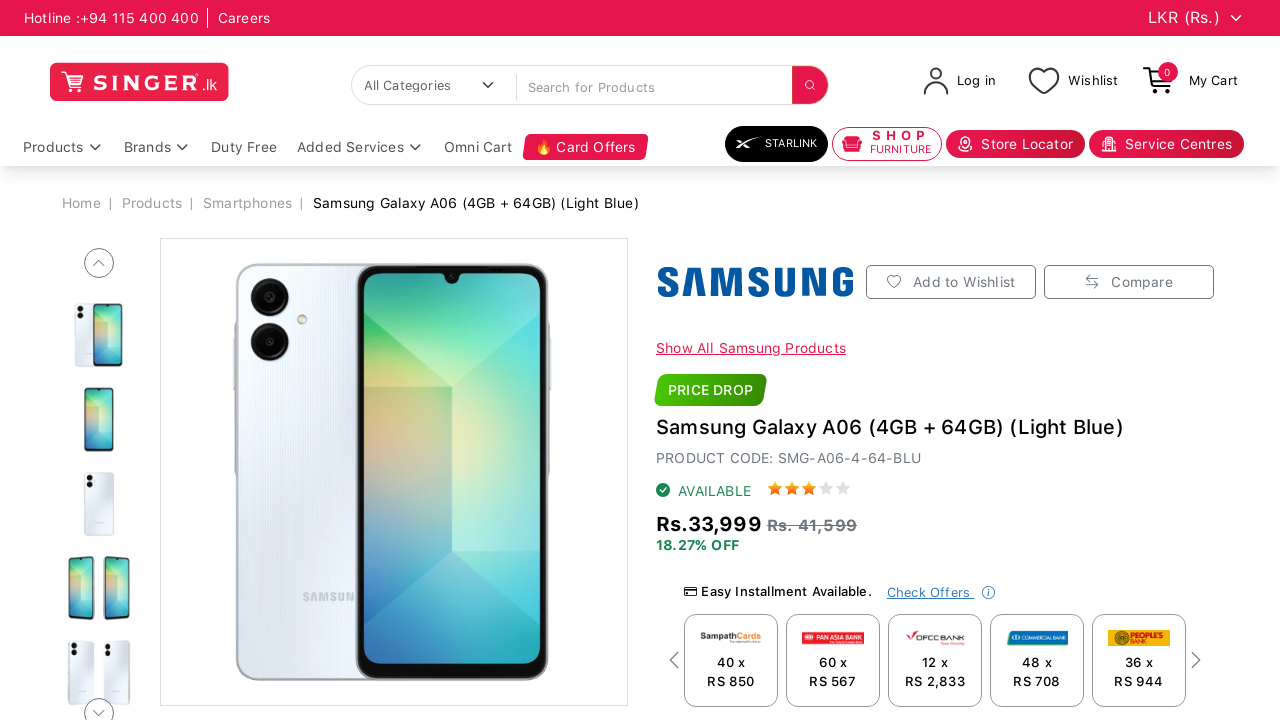

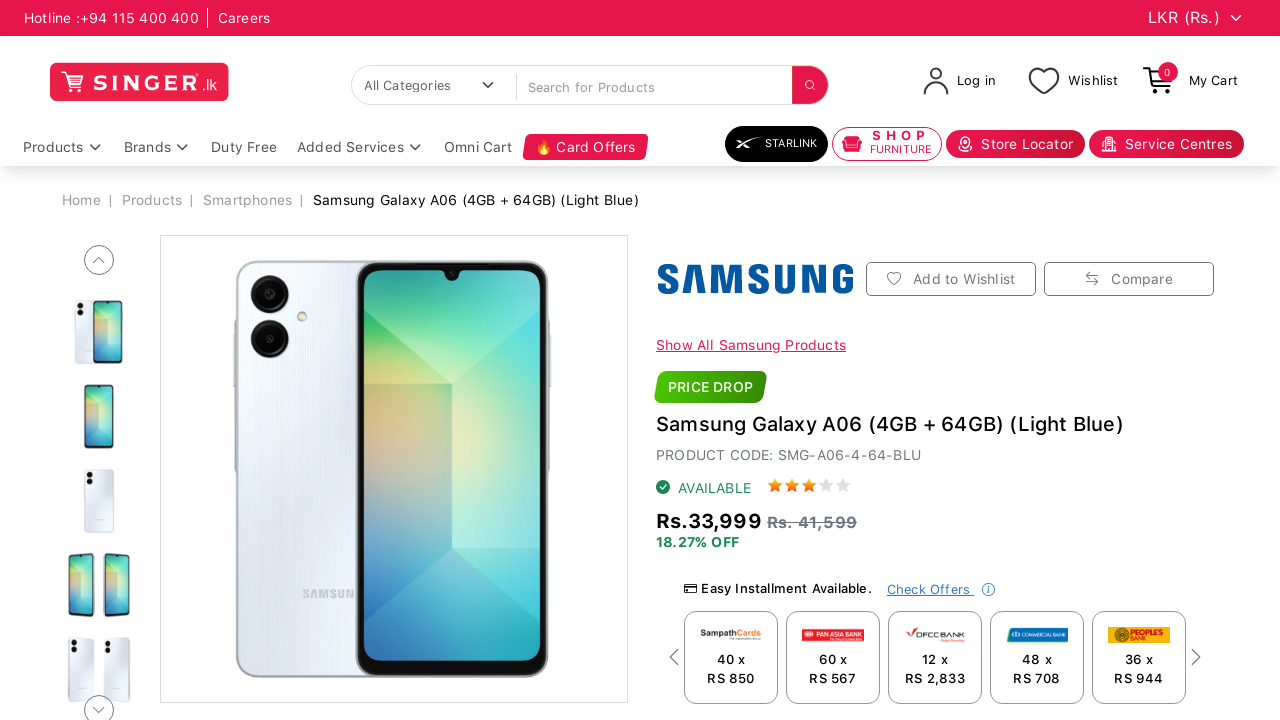